Tests W3Schools alert functionality by clicking "Try it Yourself", switching to new window, triggering an alert in an iframe, and accepting it

Starting URL: https://www.w3schools.com/jsref/met_win_alert.asp

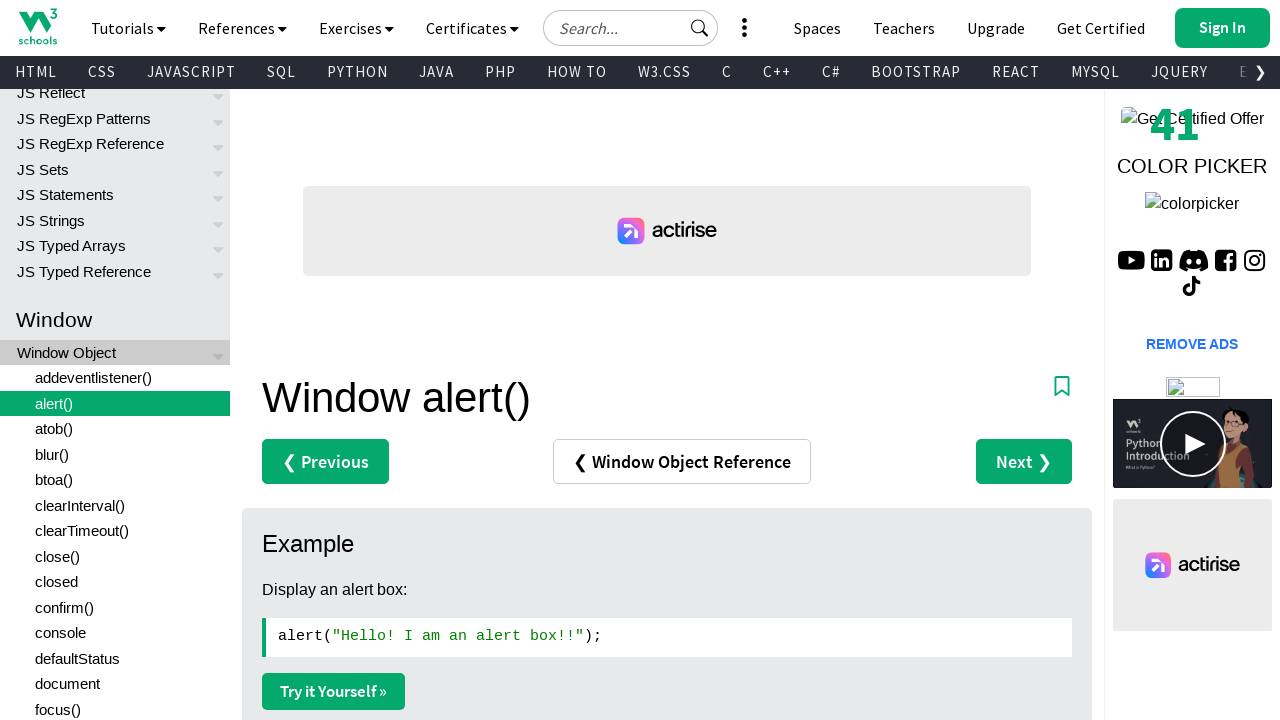

Clicked 'Try it Yourself »' button at (334, 691) on xpath=//a[@class='w3-btn'][normalize-space()='Try it Yourself »']
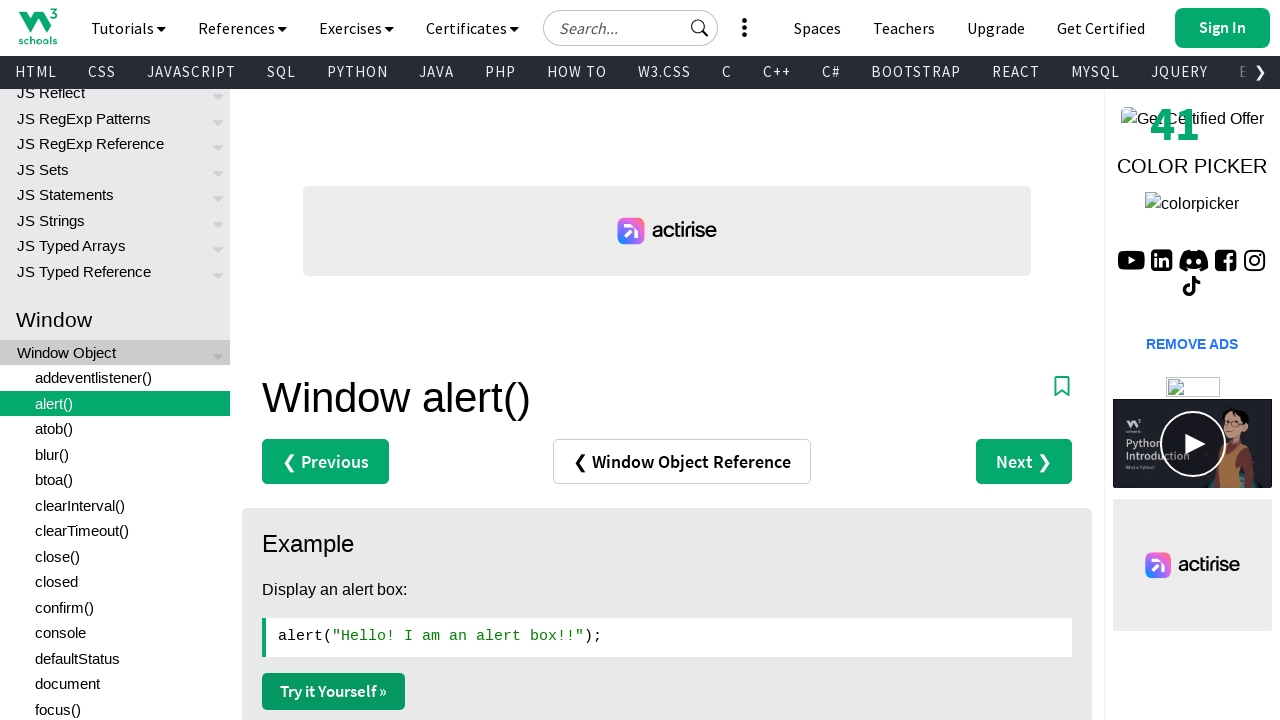

New window opened from 'Try it Yourself' click
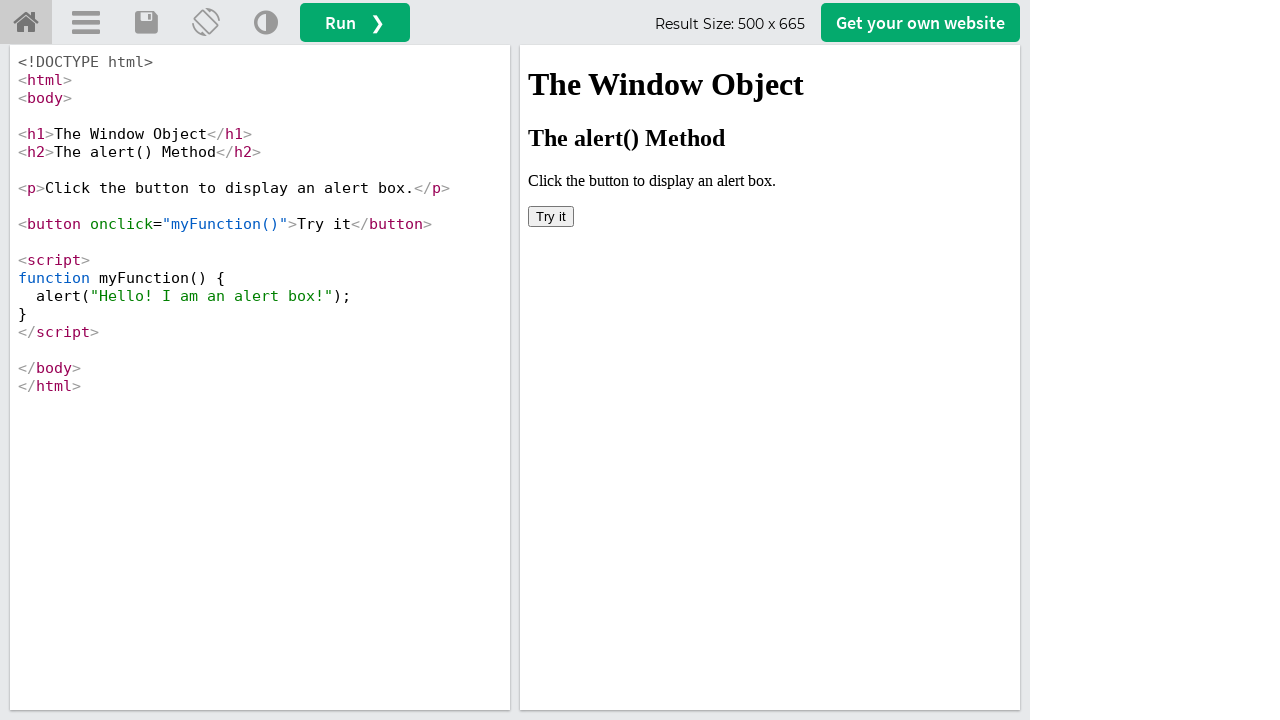

Waited for iframe with id 'iframeResult' to load
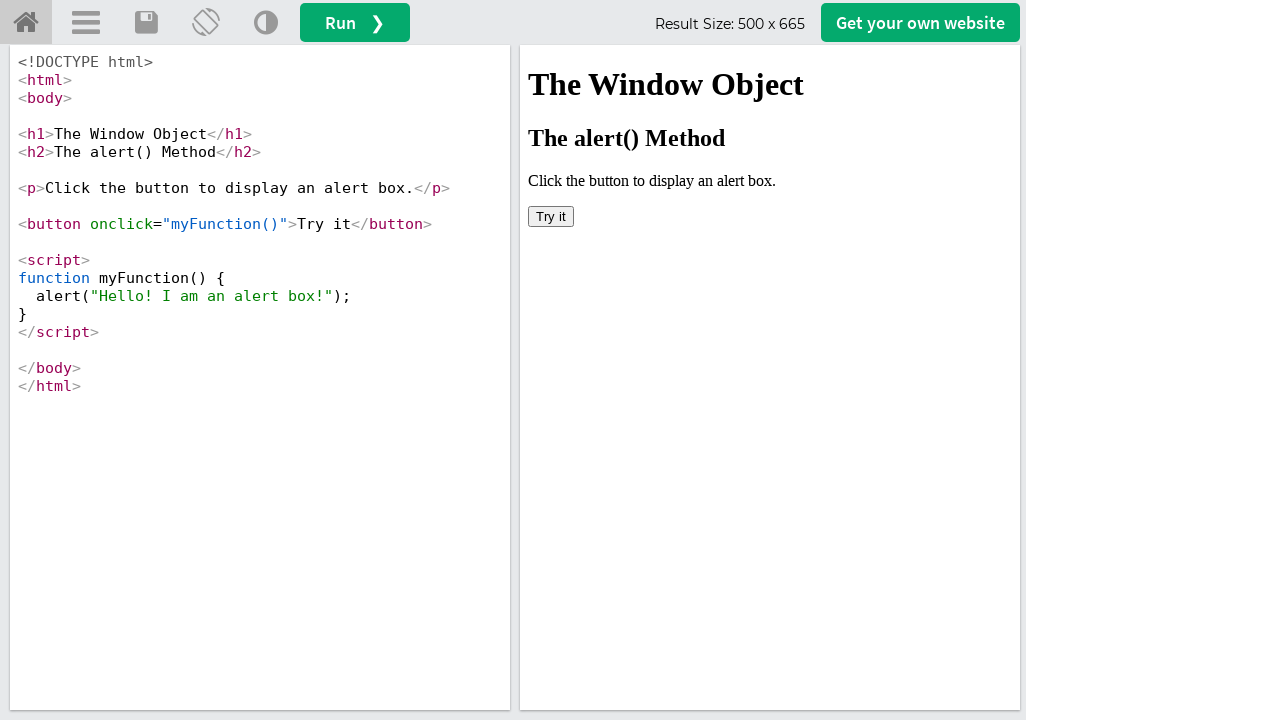

Located iframe frame
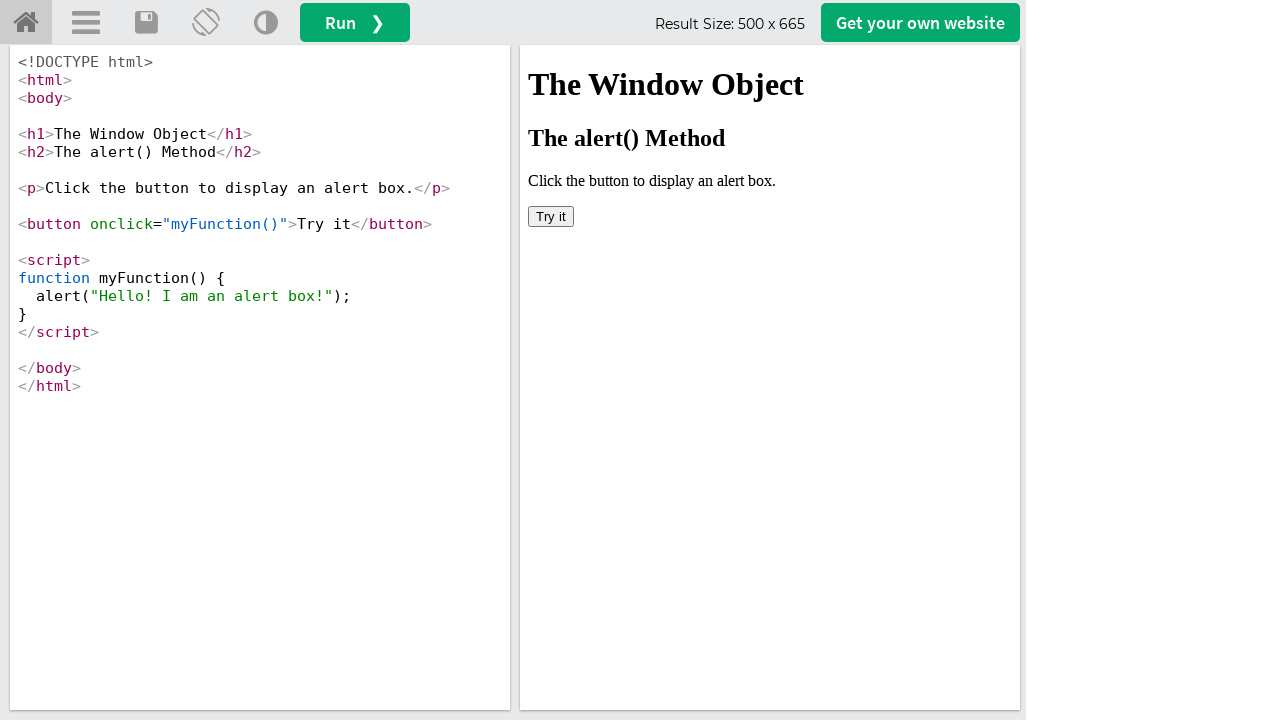

Set up dialog handler to accept alerts
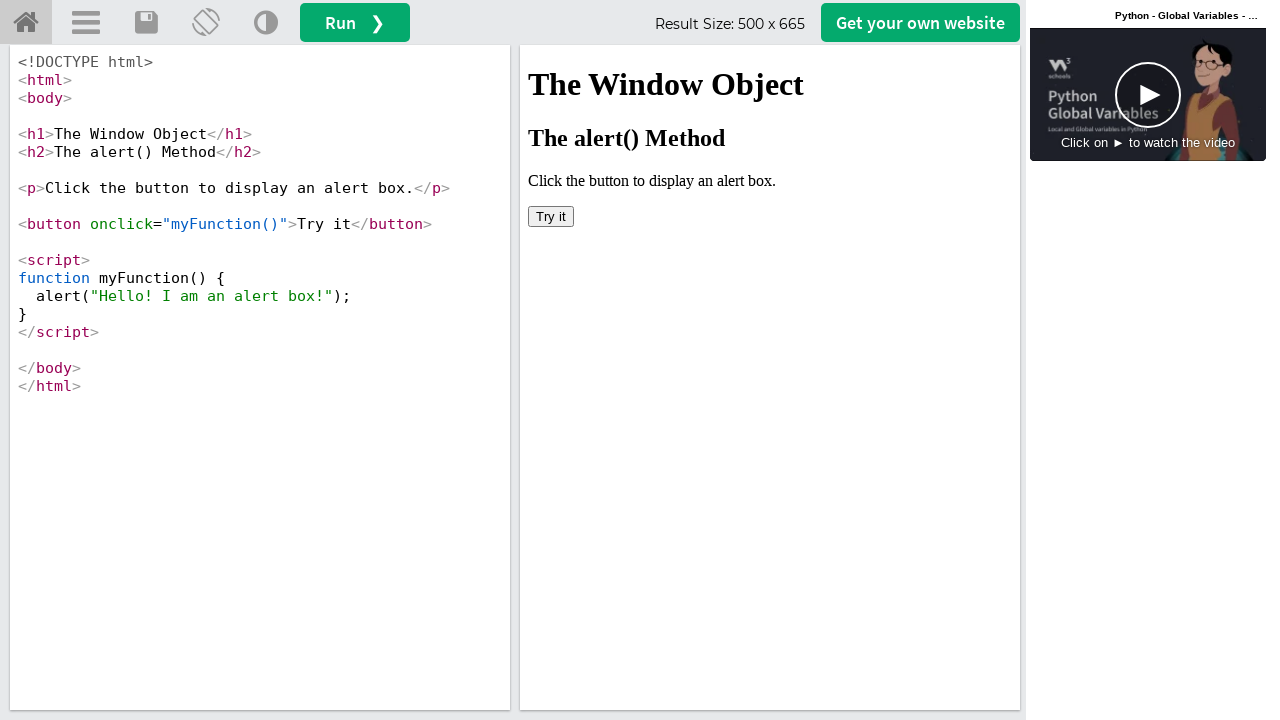

Clicked button to trigger alert in iframe at (551, 216) on #iframeResult >> internal:control=enter-frame >> xpath=//button[@onclick='myFunc
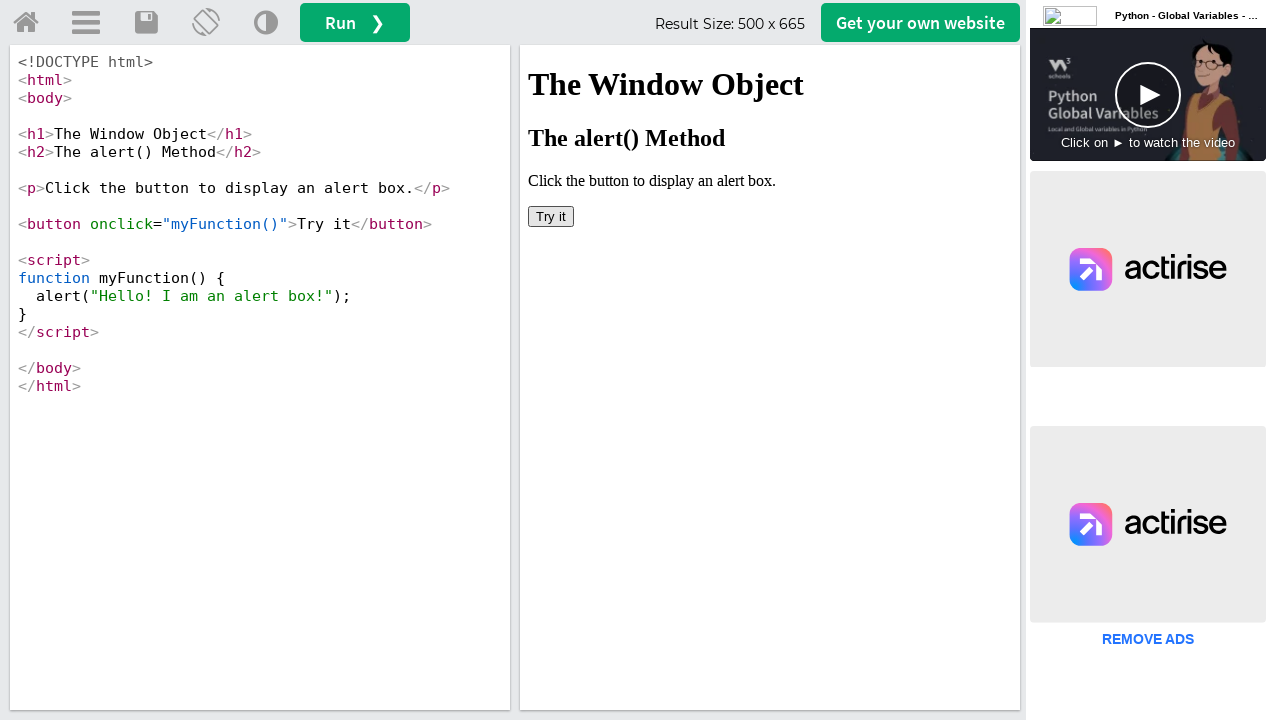

Waited 1 second for alert to be handled
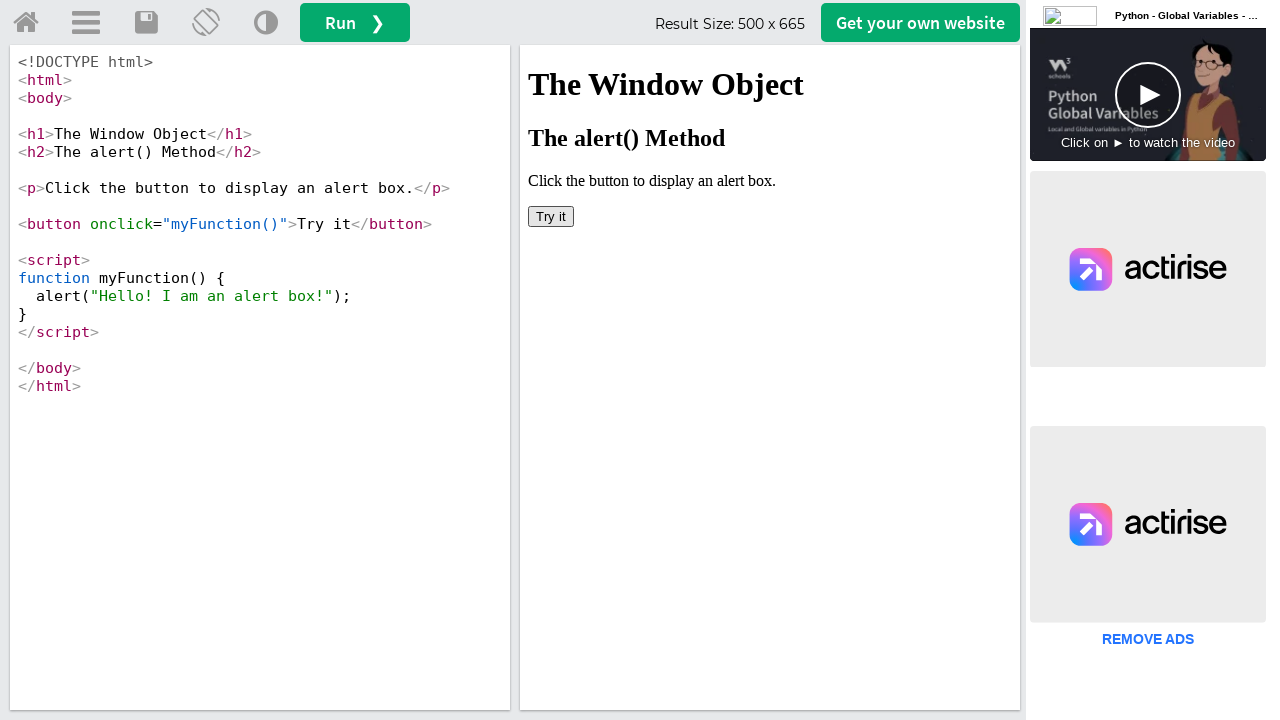

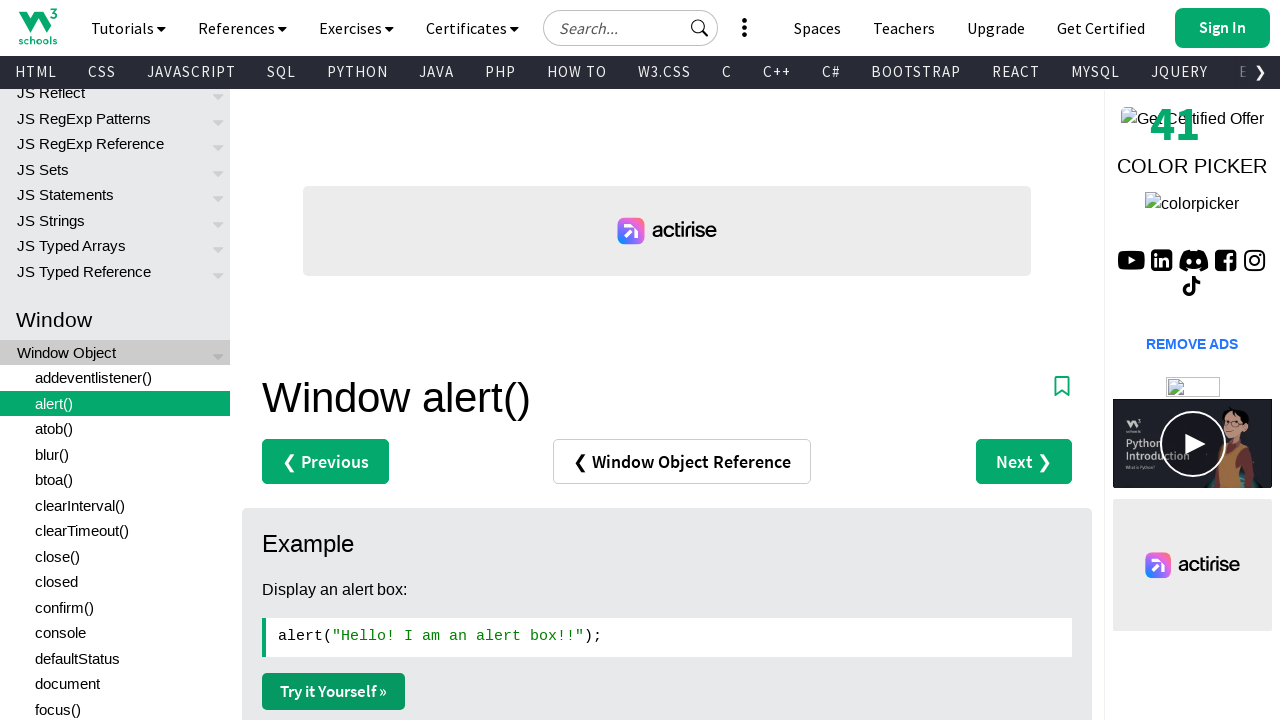